Tests form filling functionality by entering personal information (first name, last name, email, gender, phone number) and submitting the practice form

Starting URL: https://demoqa.com/automation-practice-form

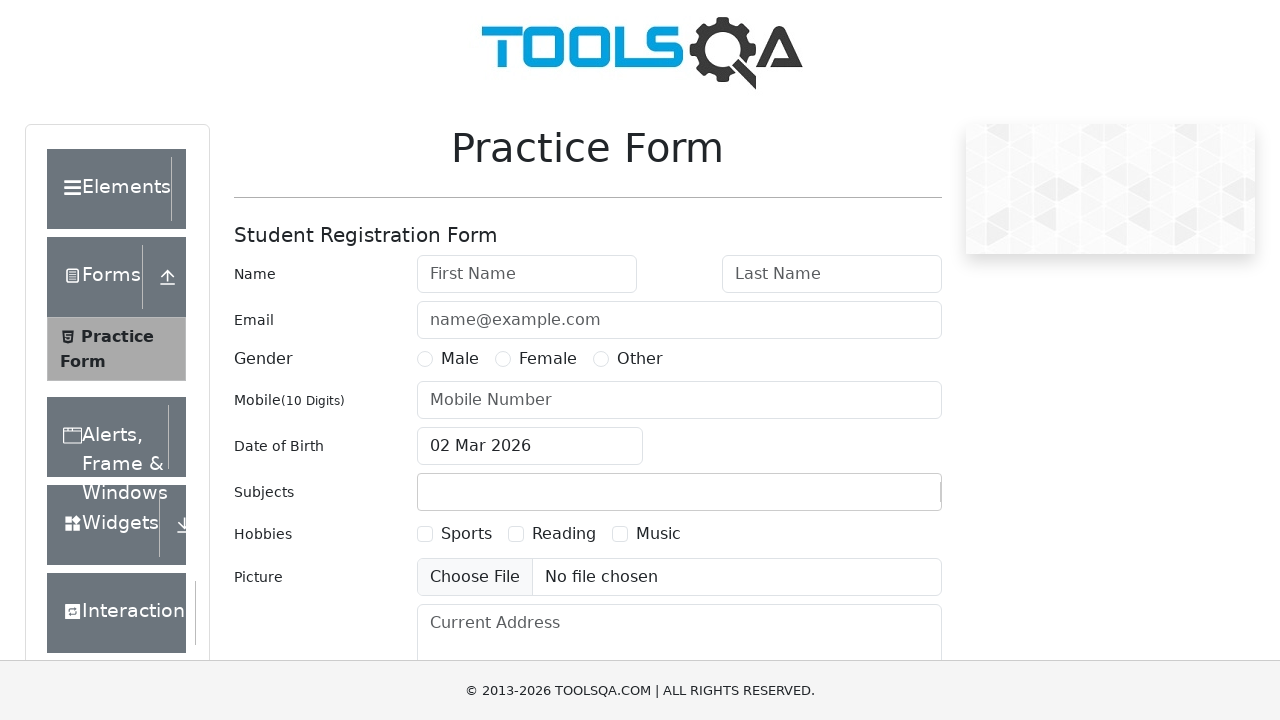

Filled first name field with 'Ivan' on #firstName
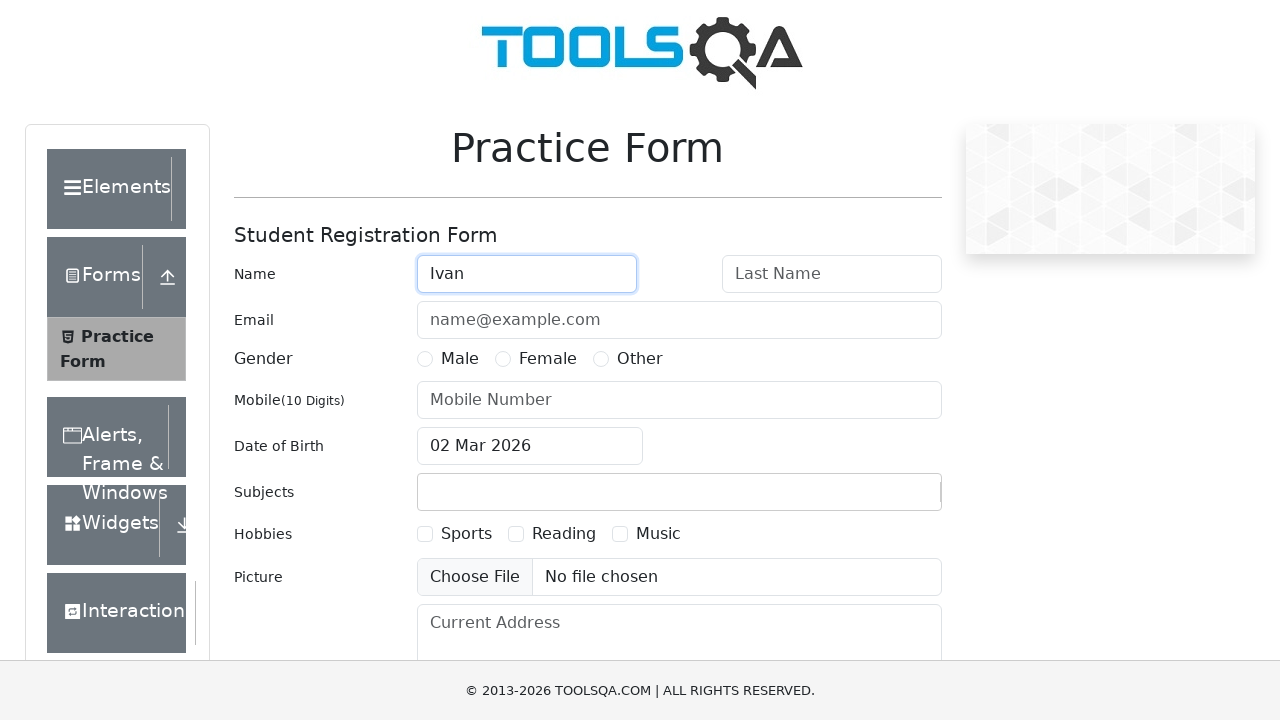

Filled last name field with 'Ivanov' on #lastName
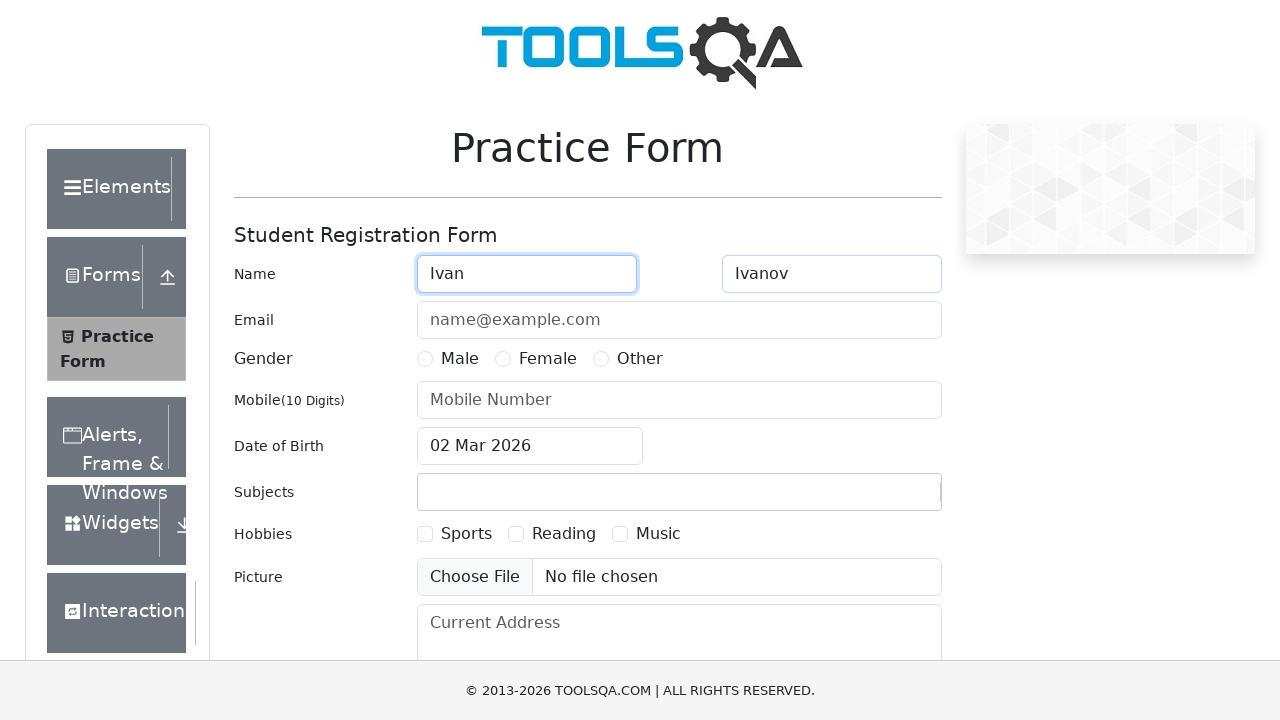

Filled email field with 'qaeng@aga.com' on #userEmail
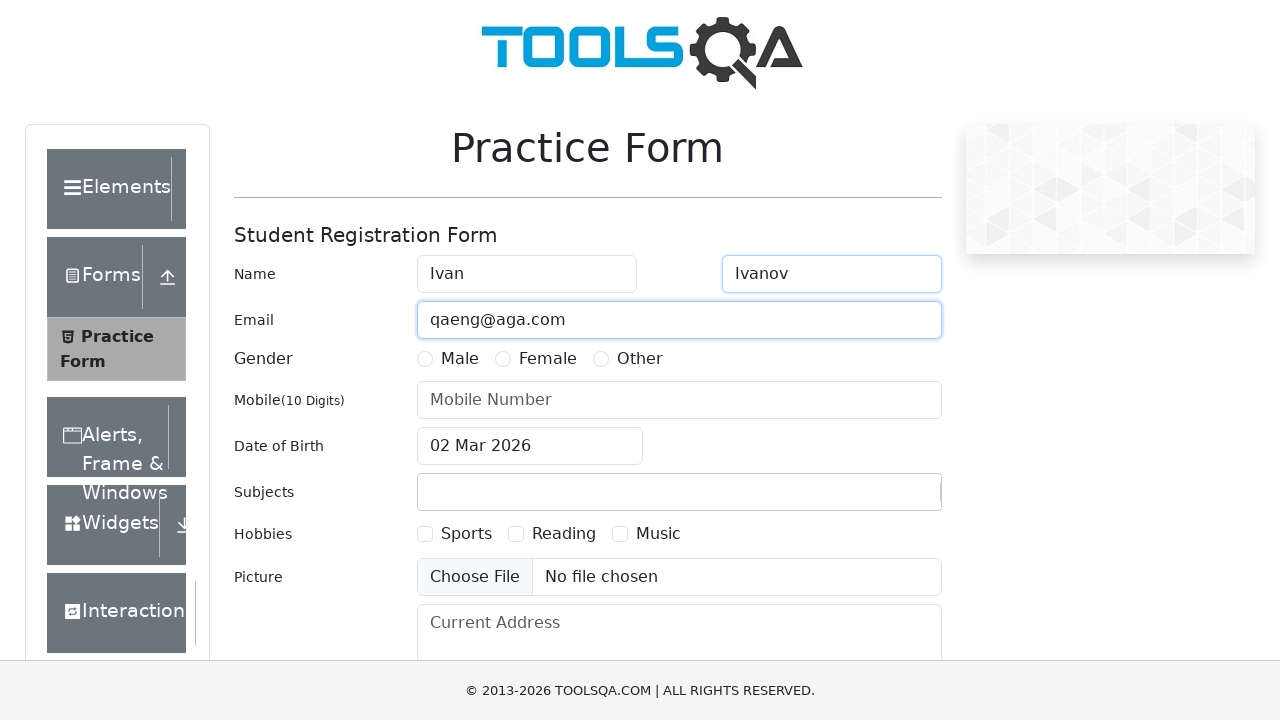

Selected Male gender option at (460, 359) on label[for='gender-radio-1']
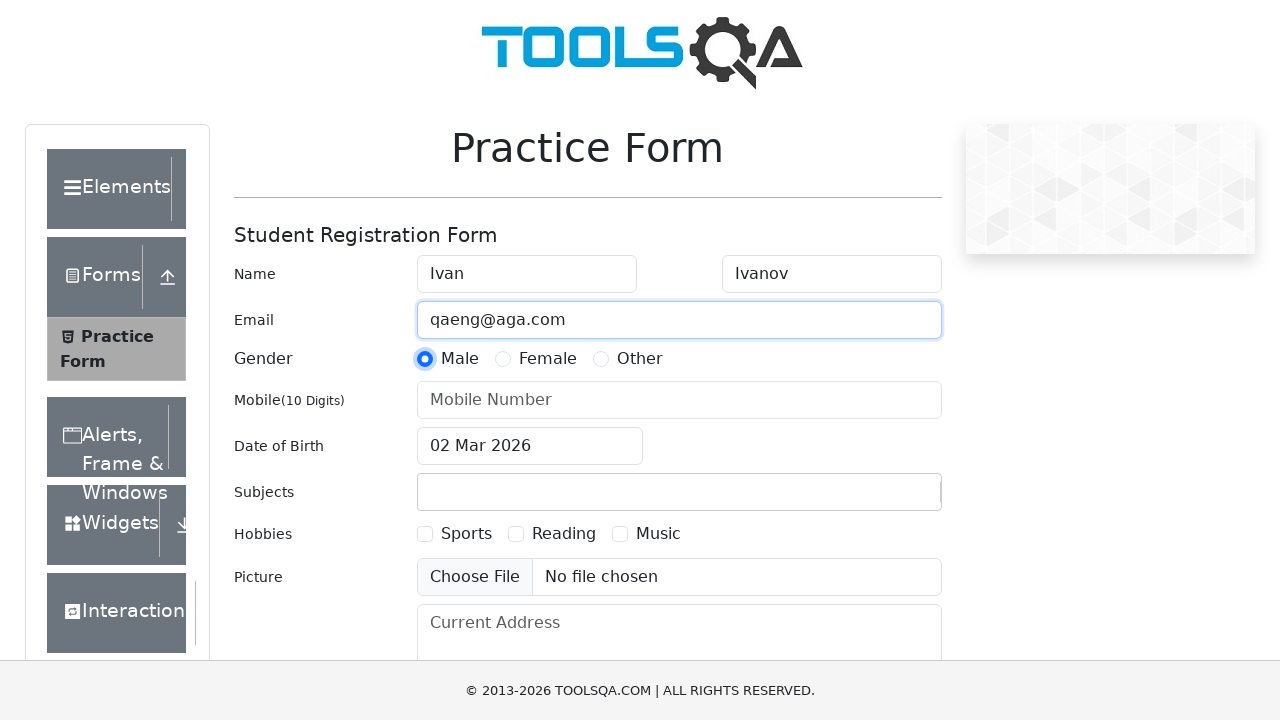

Filled phone number field with '1234567890' on #userNumber
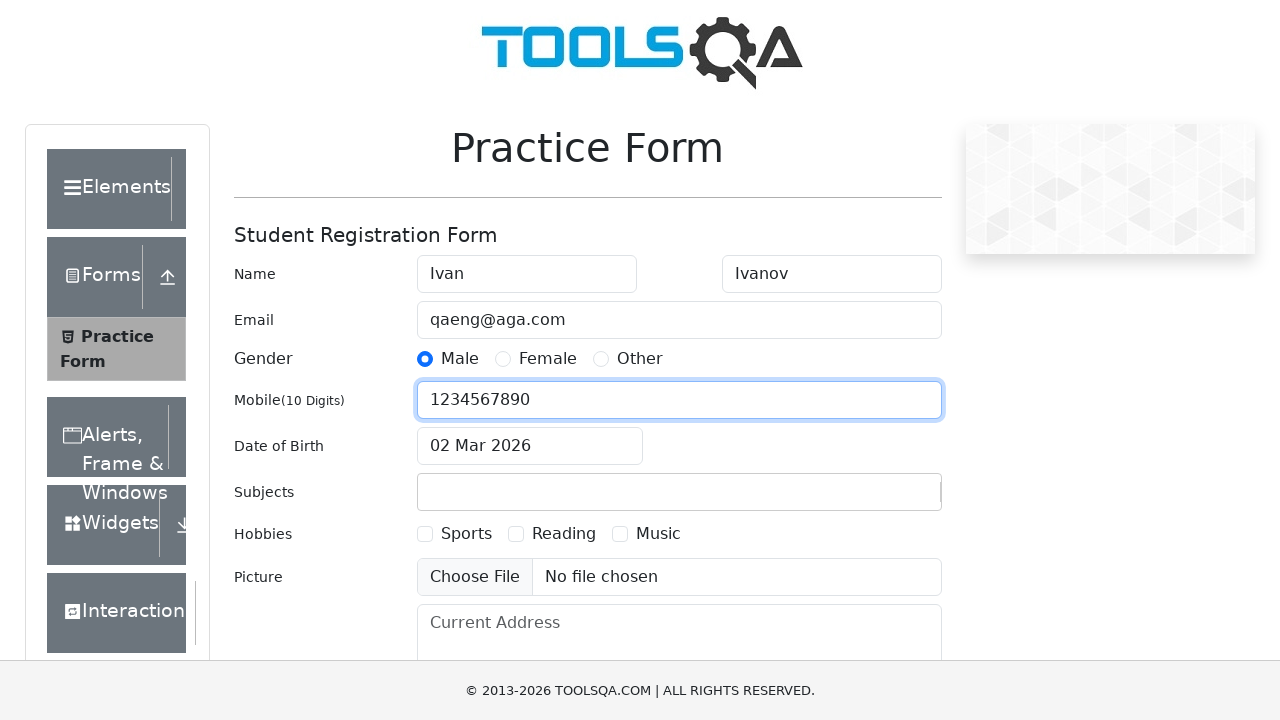

Scrolled submit button into view
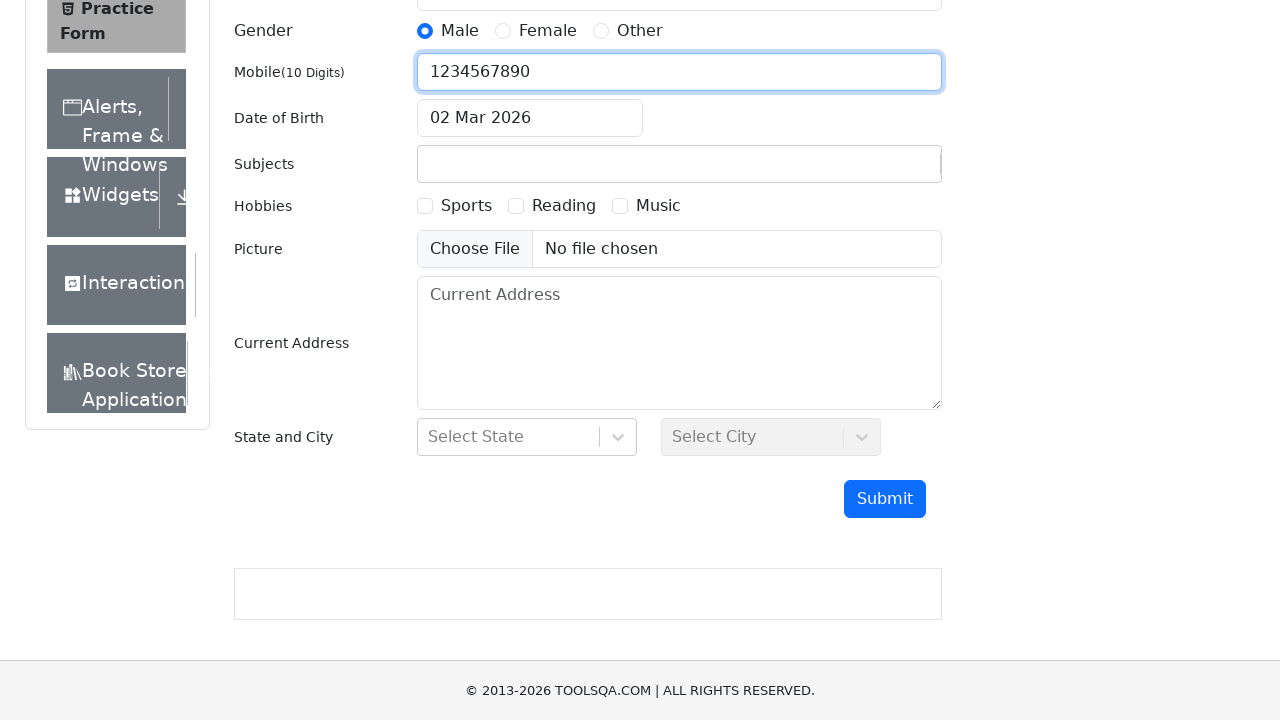

Clicked submit button to submit form at (885, 499) on #submit
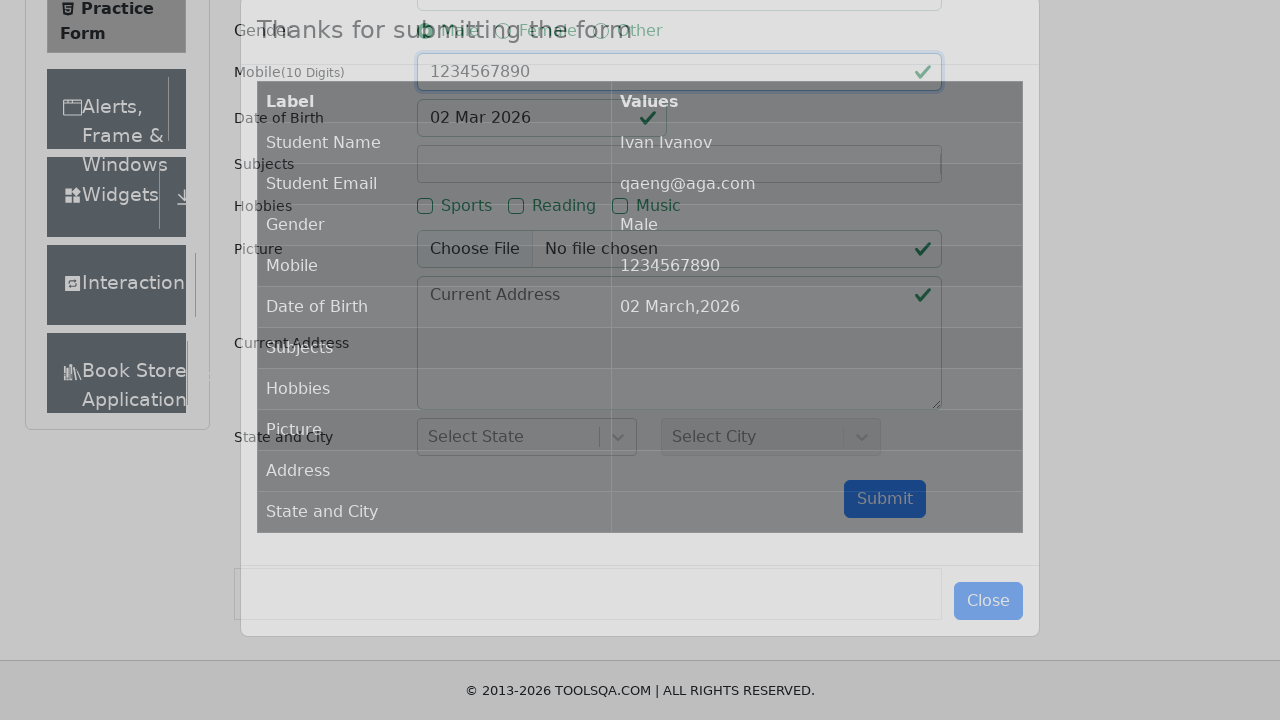

Success modal appeared with form submission confirmation
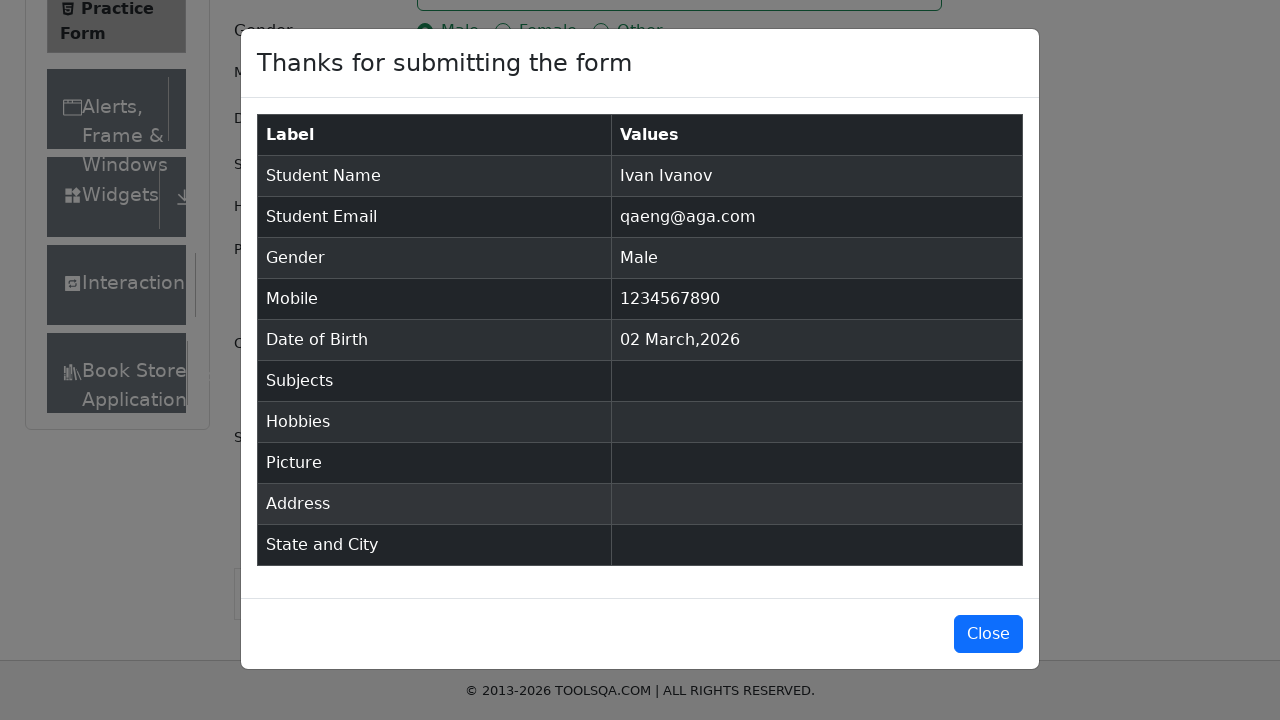

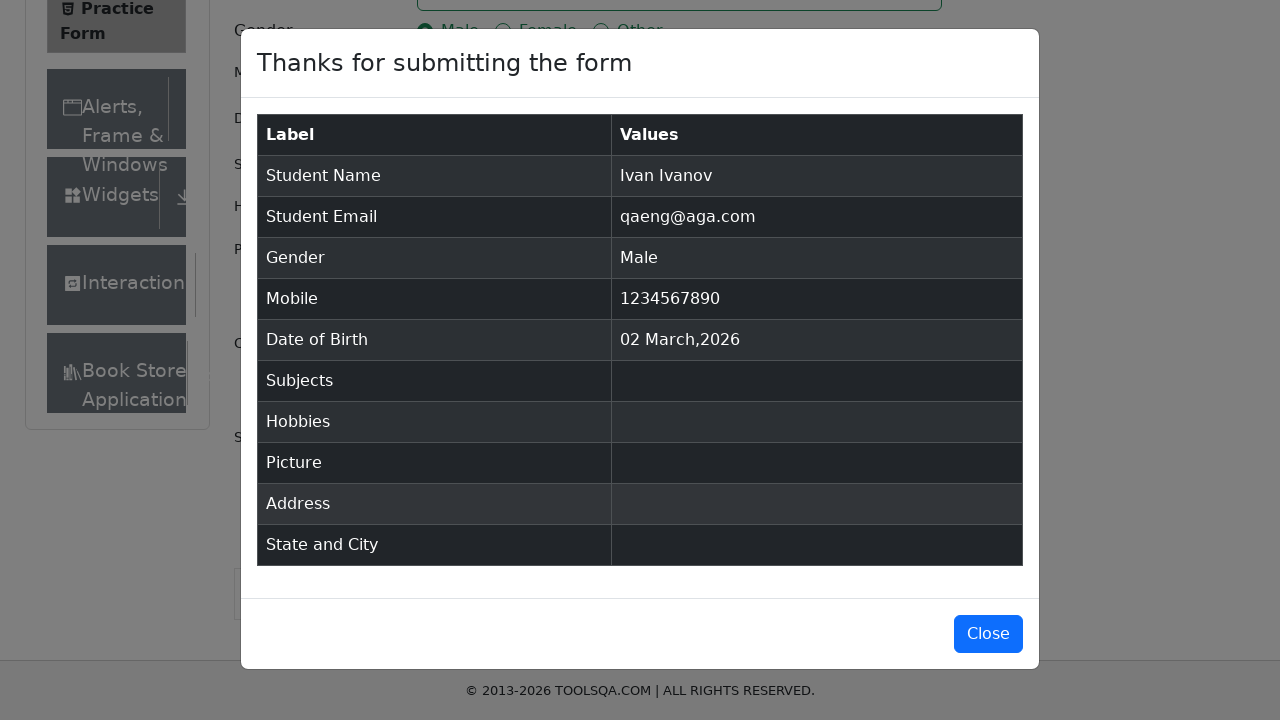